Tests dynamic loading functionality by clicking a start button and verifying that "Hello World!" text appears after loading completes

Starting URL: https://automationfc.github.io/dynamic-loading

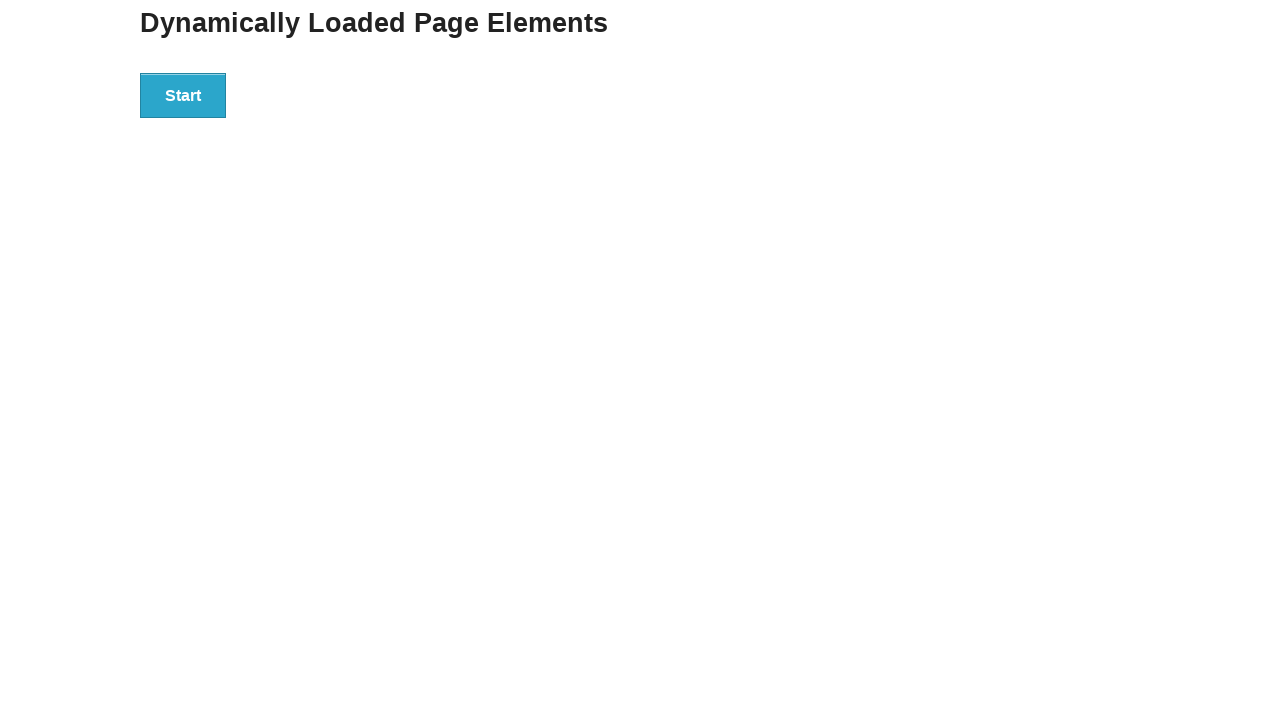

Clicked the start button to trigger dynamic loading at (183, 95) on xpath=//div[@id='start']/button
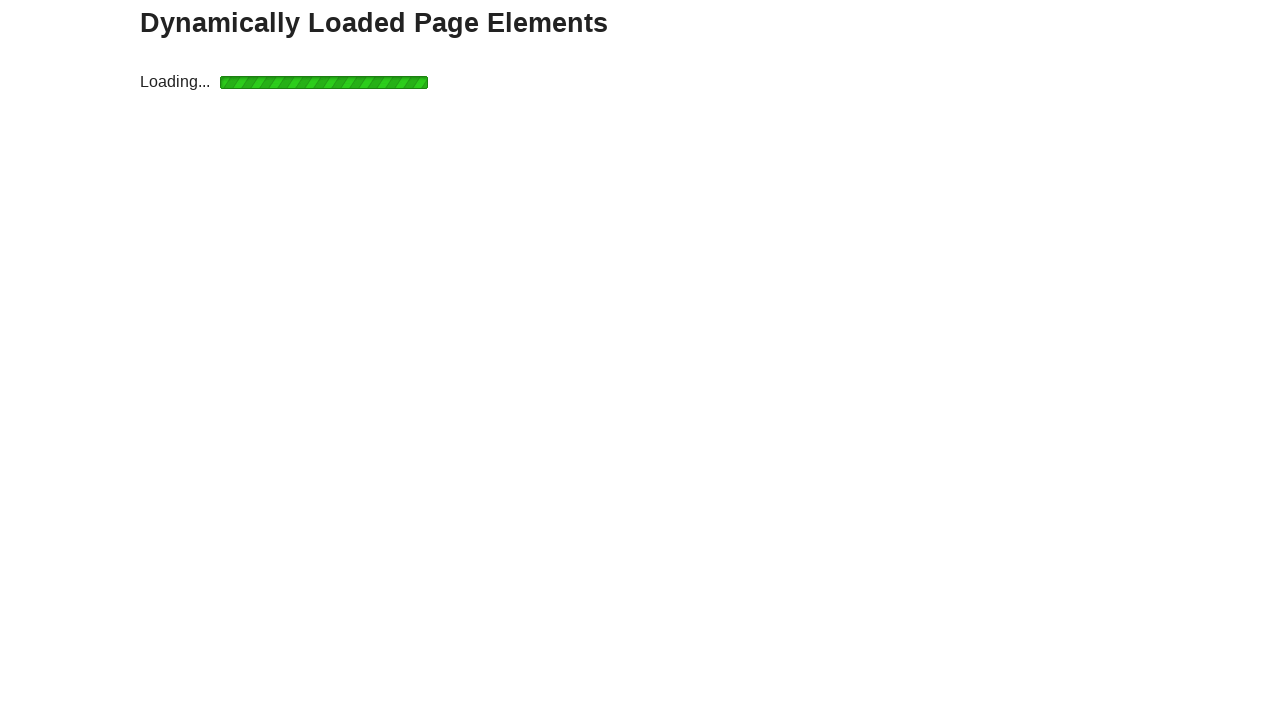

Waited for the finish element to appear with visible state
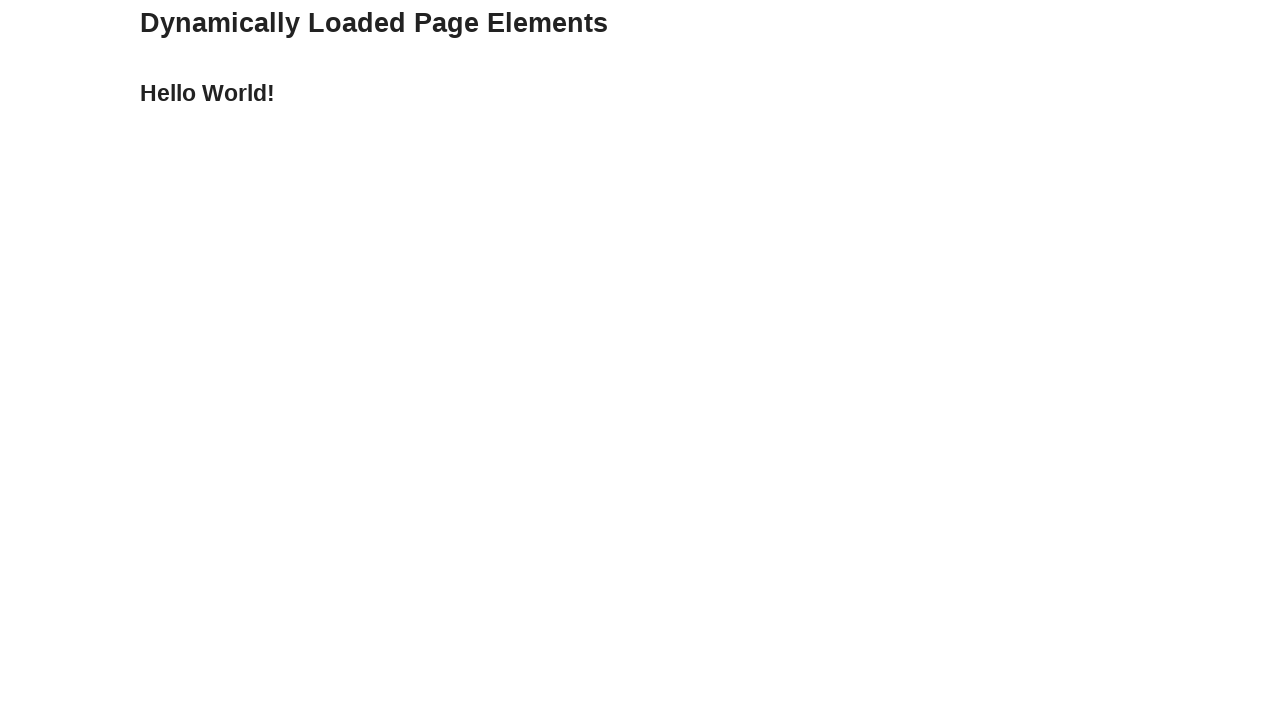

Verified that 'Hello World!' text appears after loading completes
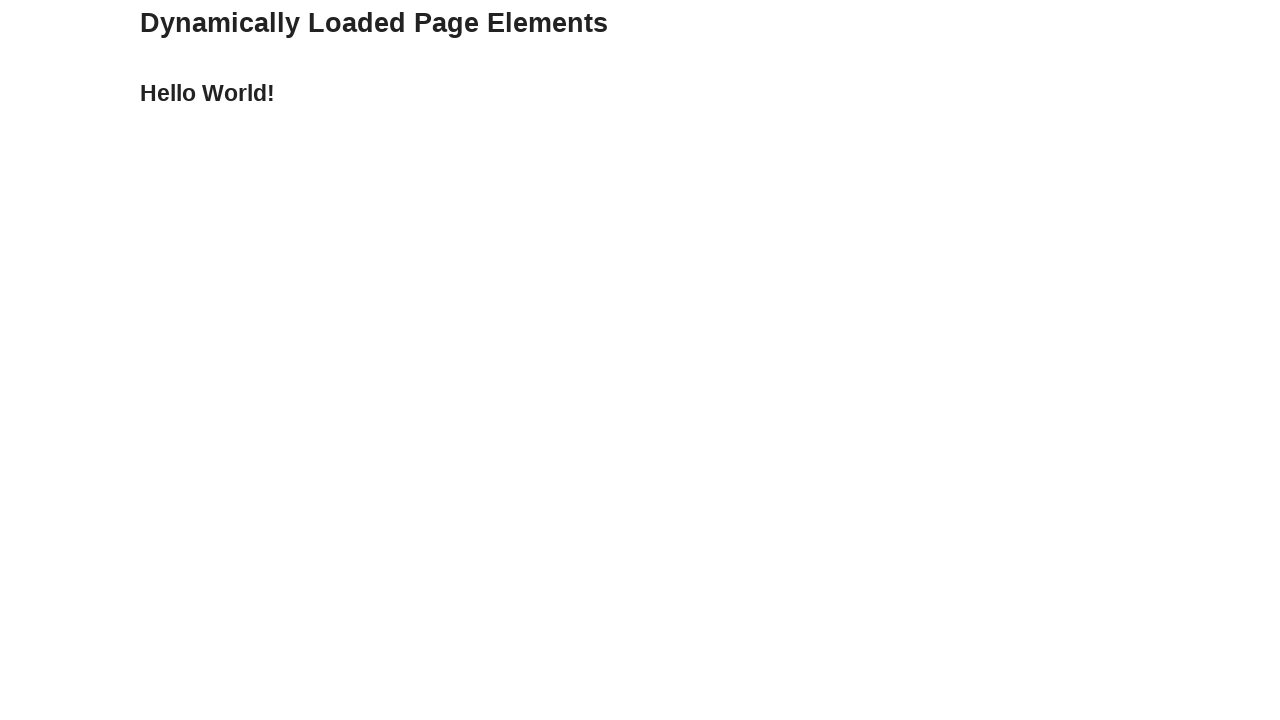

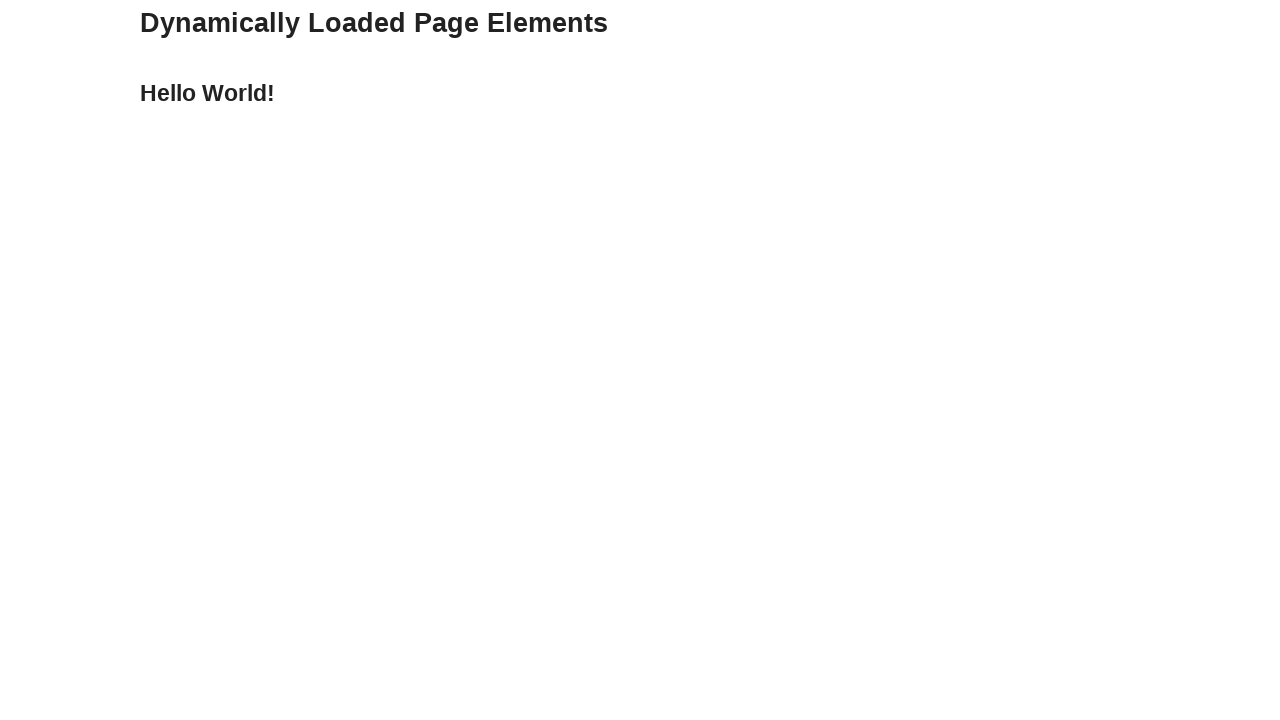